Tests file download functionality by navigating to the Upload and Download section and clicking the download button

Starting URL: http://85.192.34.140:8081/

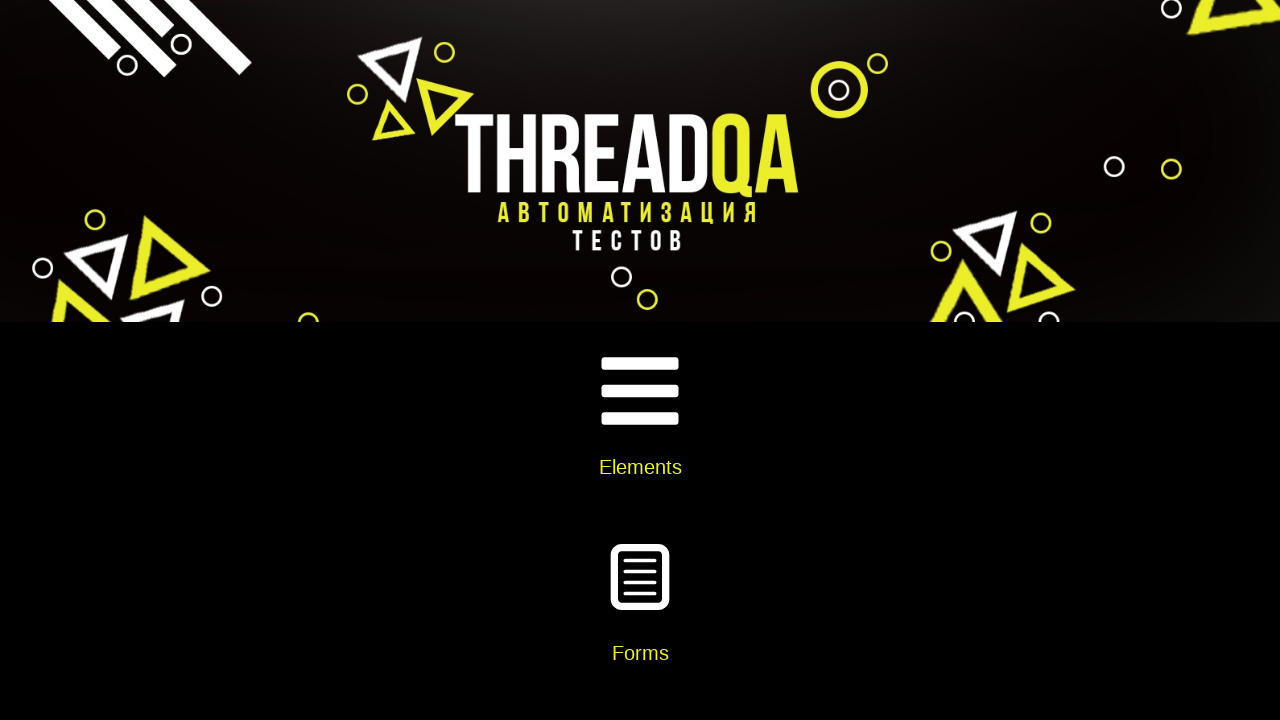

Clicked on Elements card at (640, 467) on xpath=//div[@class='card-body']//h5[text()='Elements']
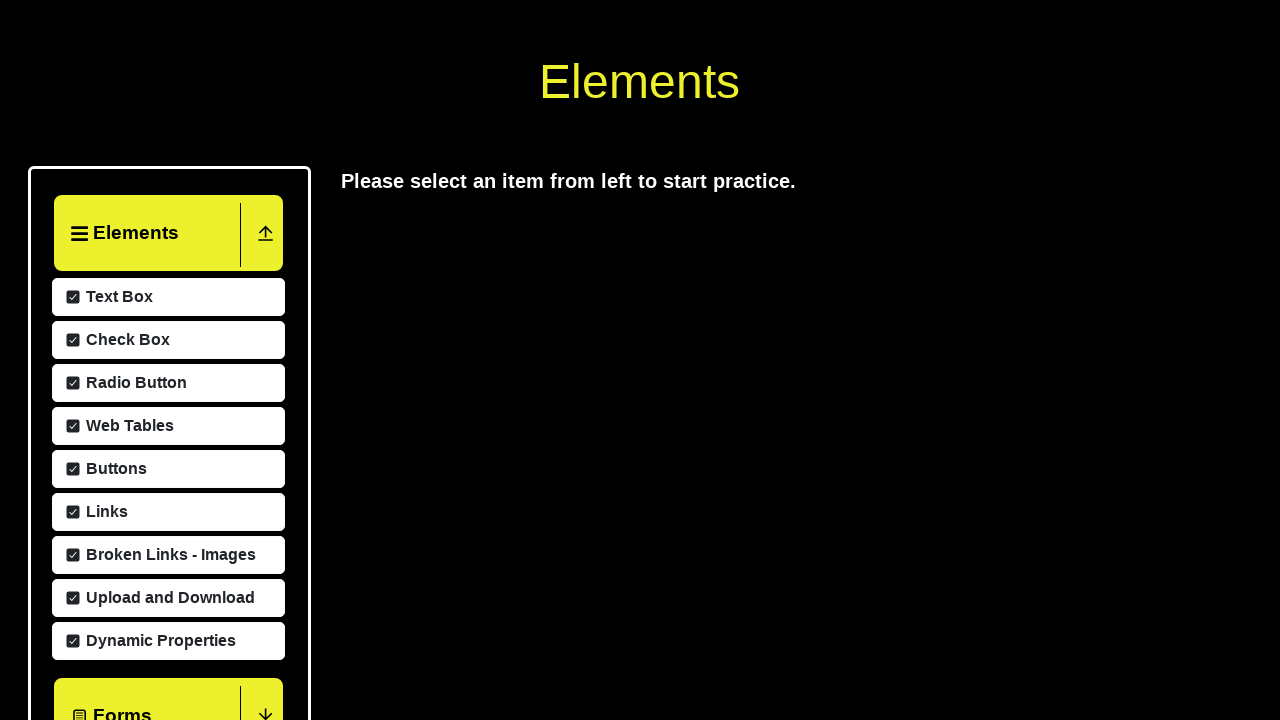

Clicked on Upload and Download menu item at (168, 598) on xpath=//span[text()='Upload and Download']
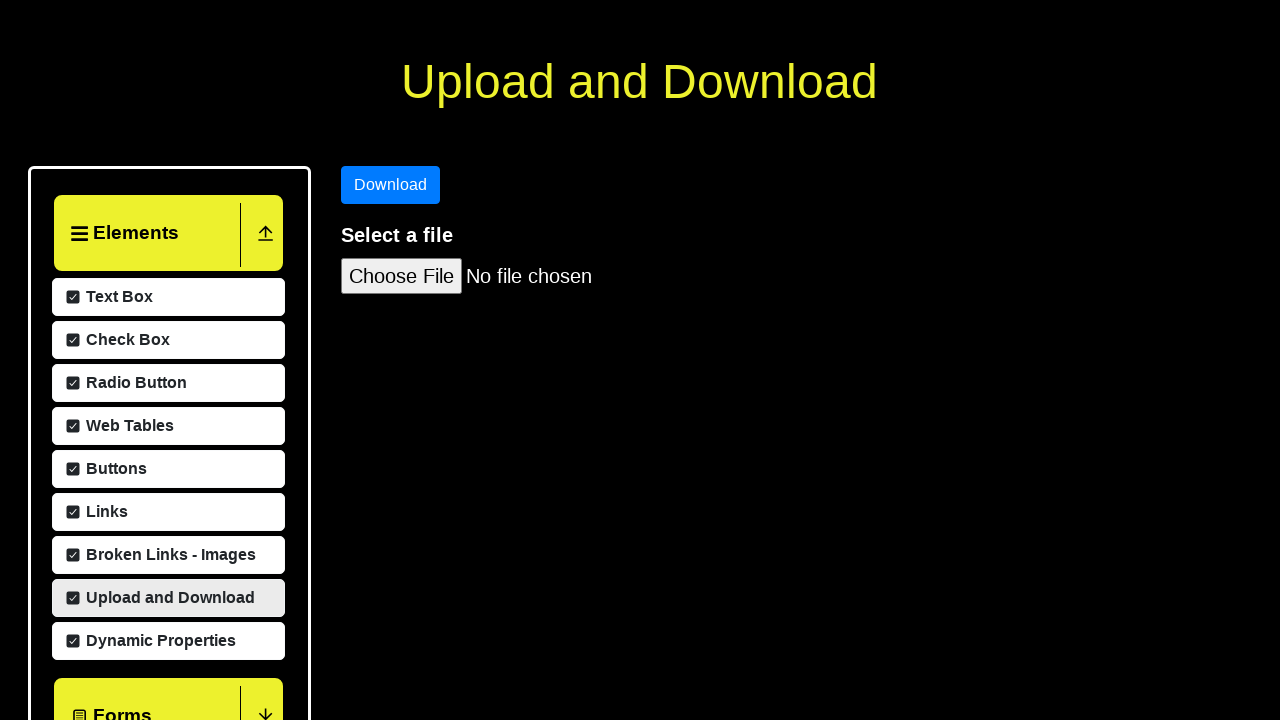

Clicked download button and file download started at (391, 185) on #downloadButton
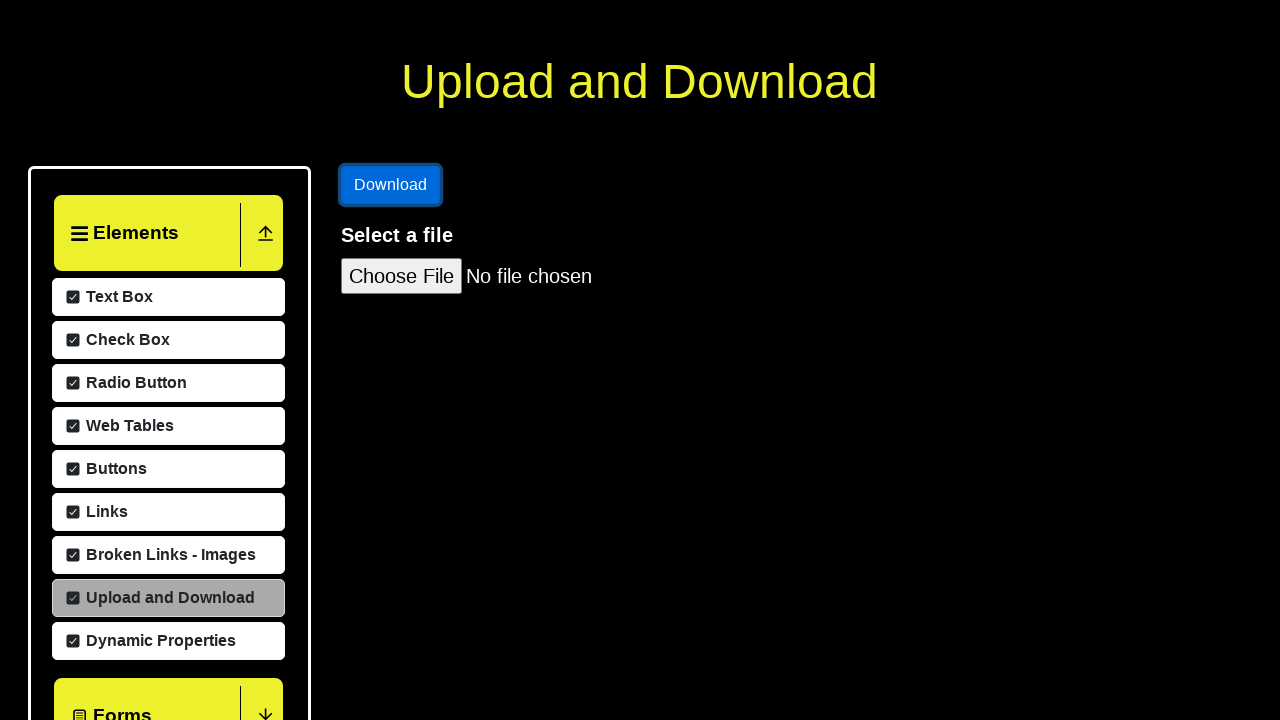

Verified download completed with filename 'sticker.png'
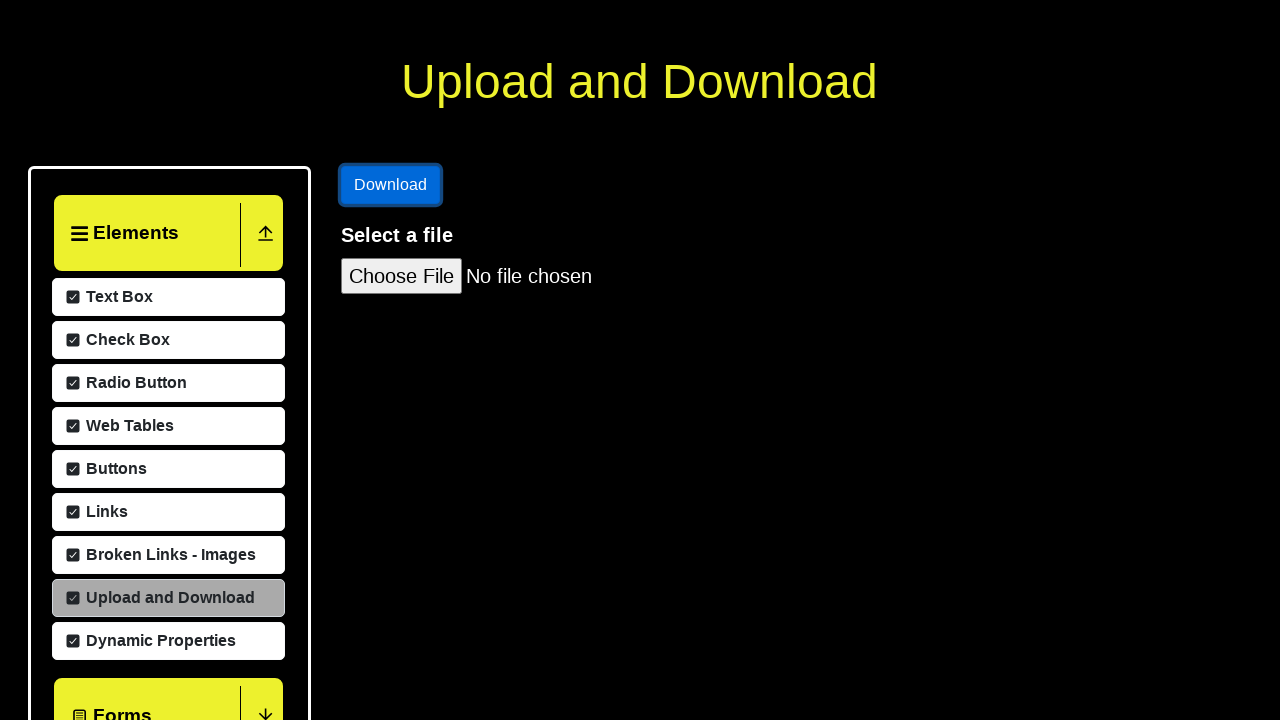

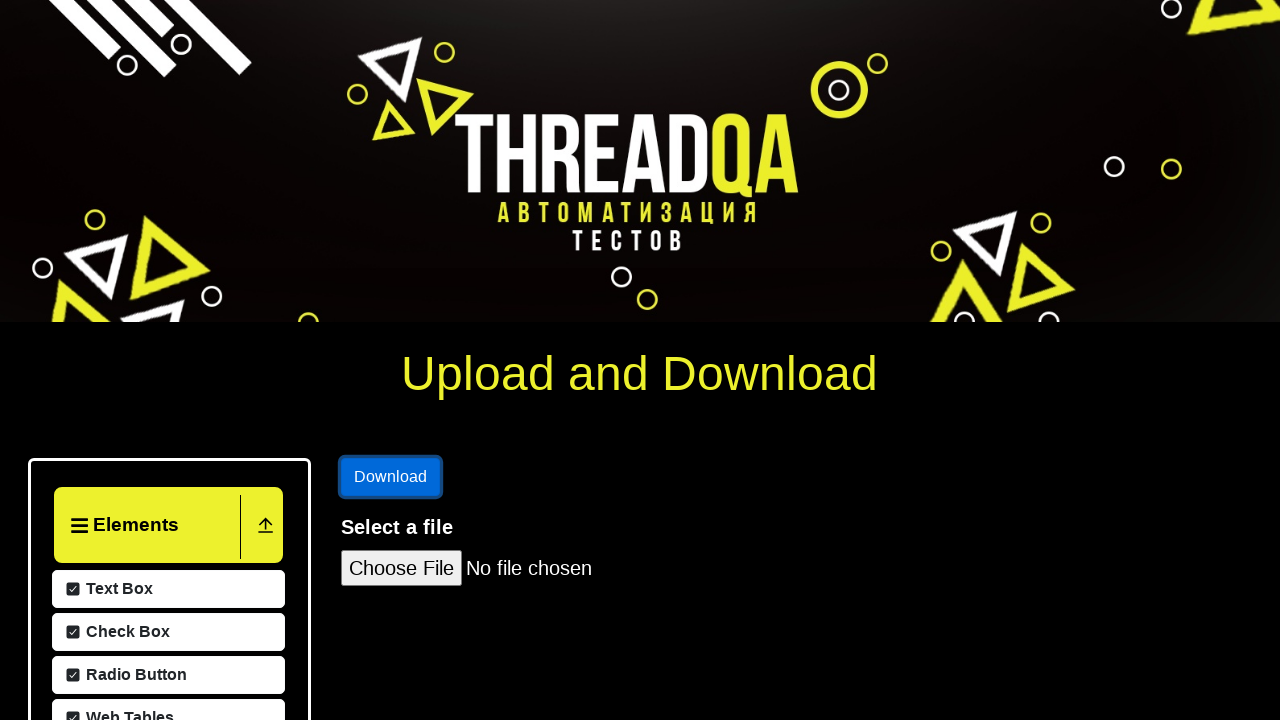